Tests the search functionality on testotomasyonu.com by searching for "phone" in the search box

Starting URL: https://www.testotomasyonu.com

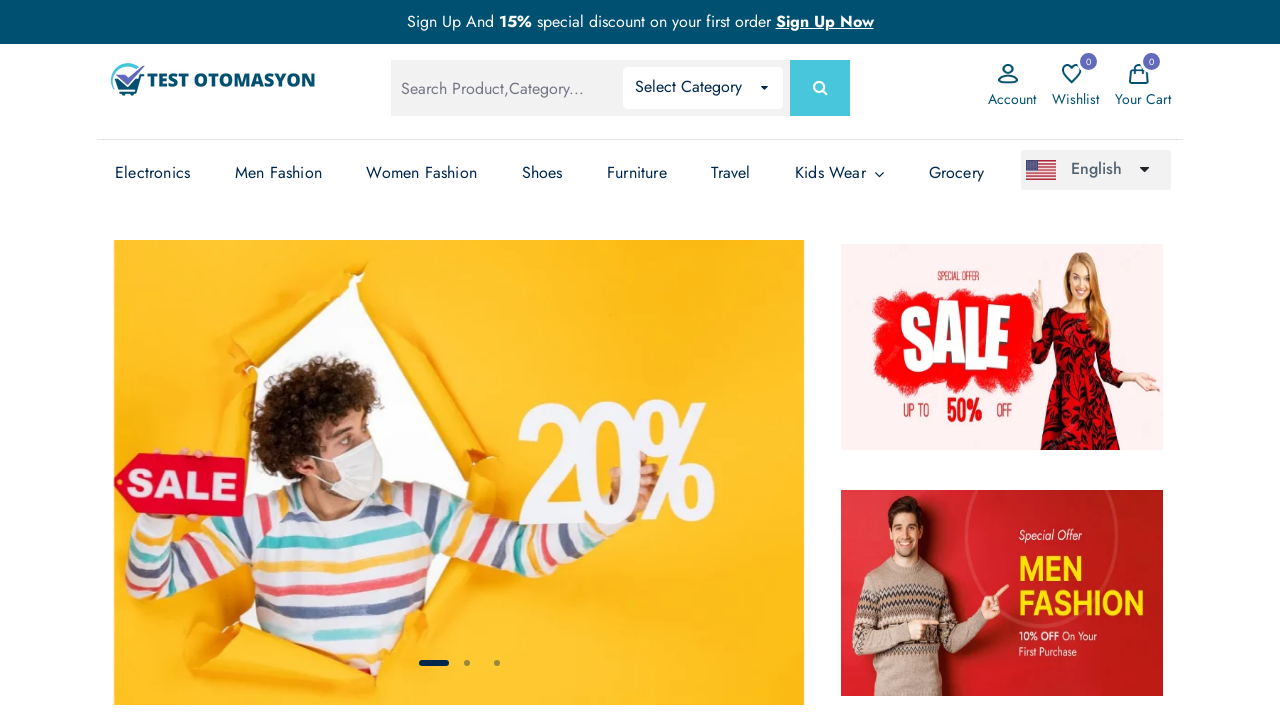

Filled search box with 'phone' on #global-search
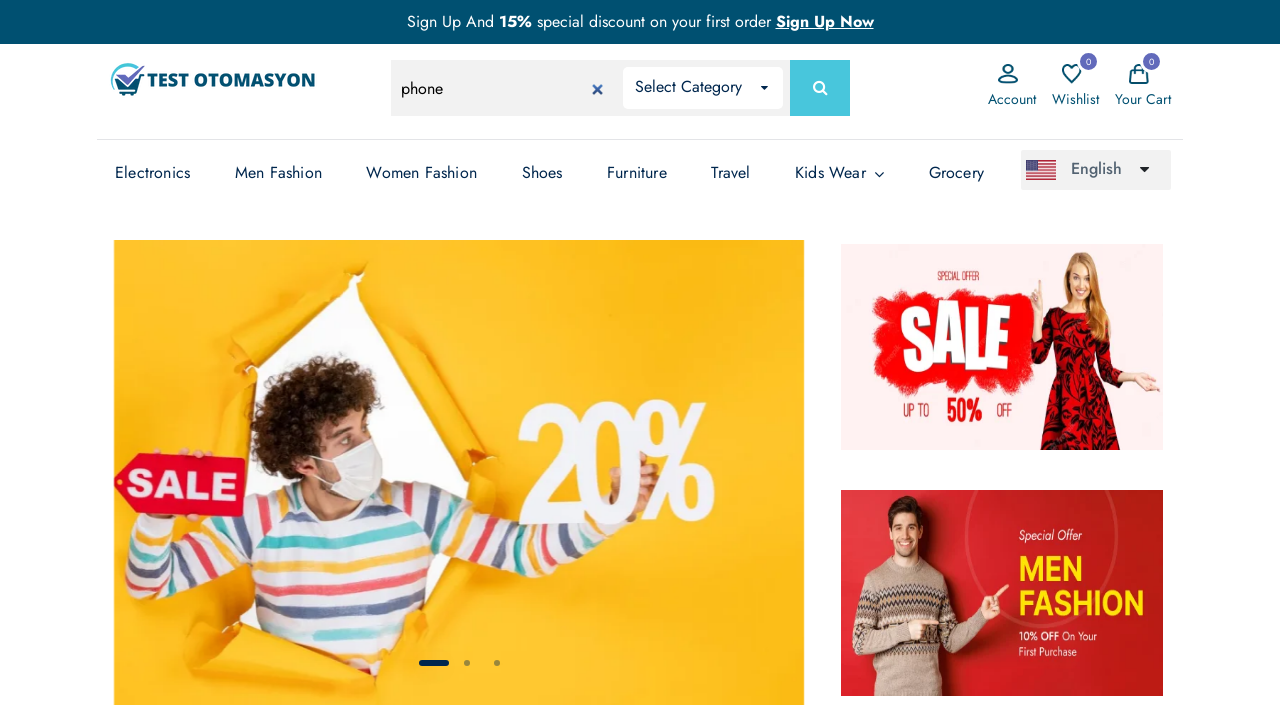

Pressed Enter to submit search on #global-search
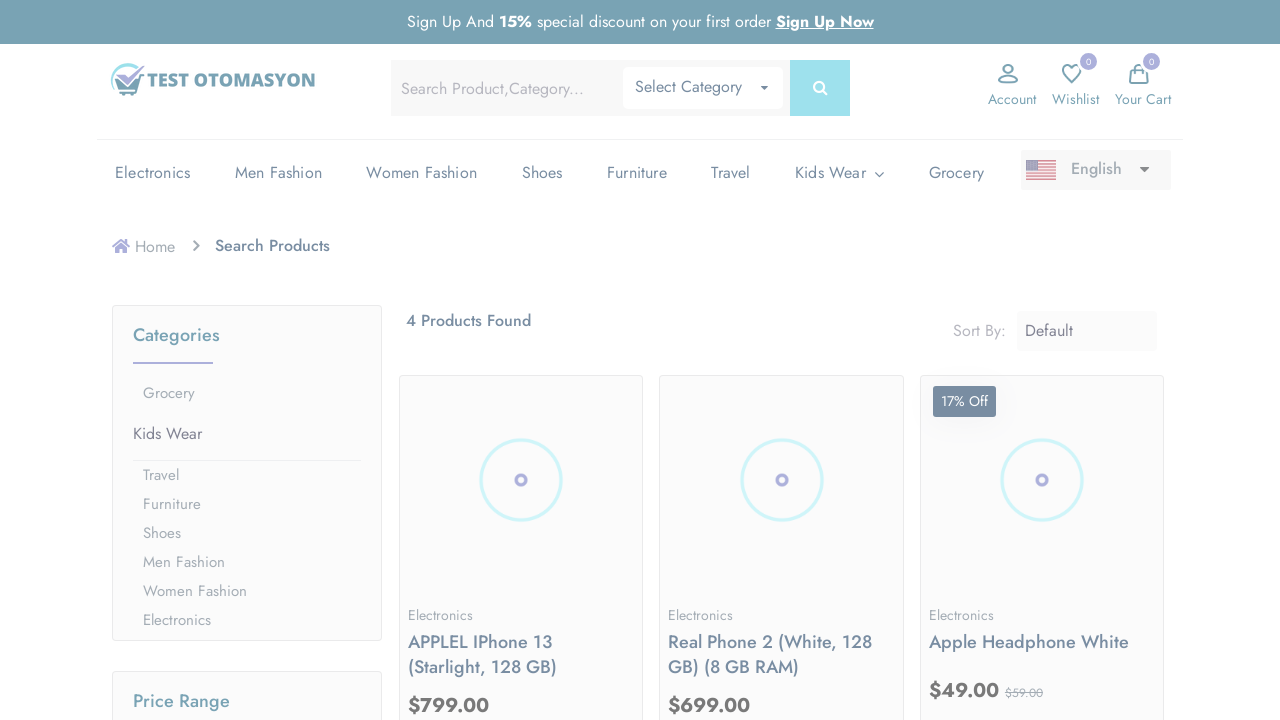

Waited for search results to load
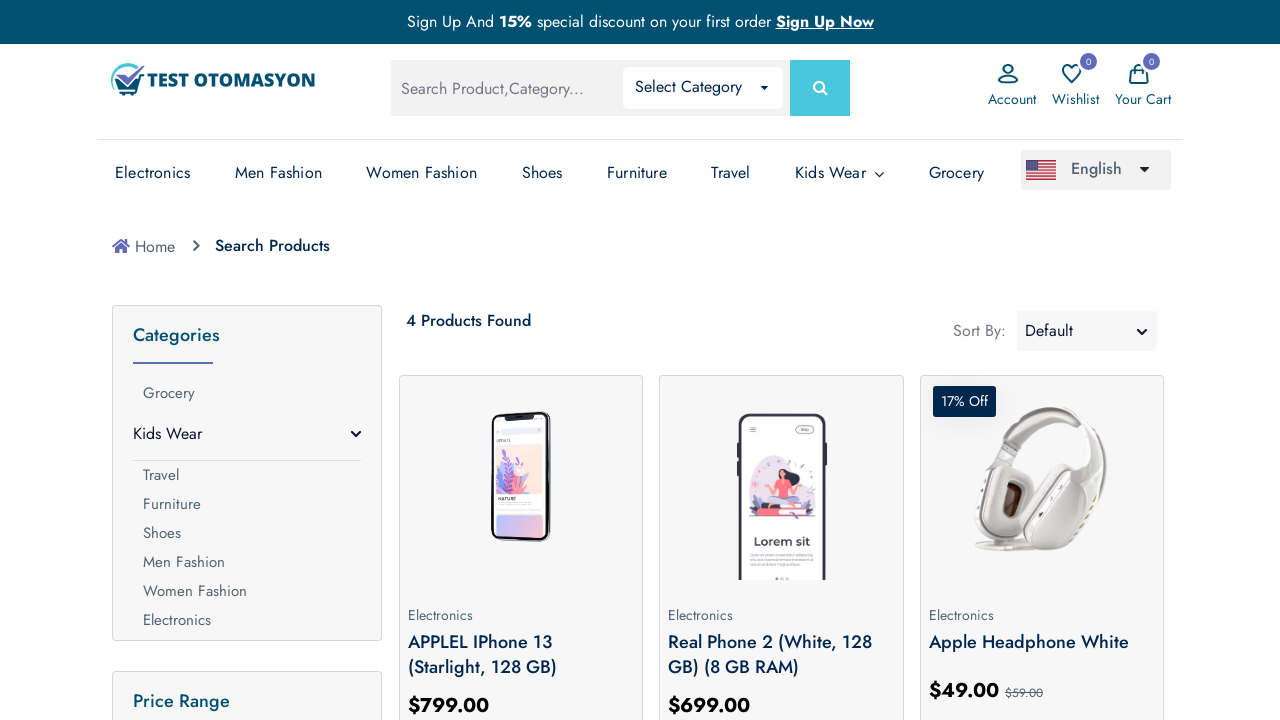

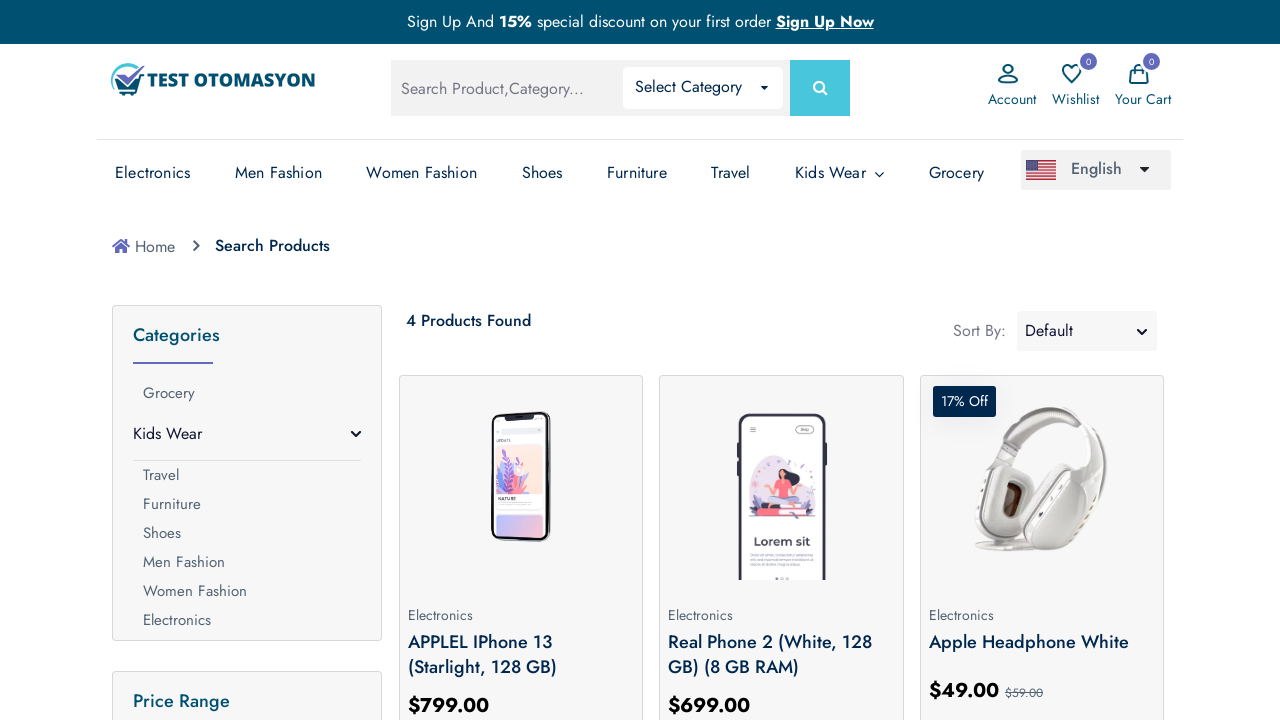